Tests basic browser navigation functionality including navigating to different pages, going back, refreshing, and going forward through browser history

Starting URL: https://rahulshettyacademy.com

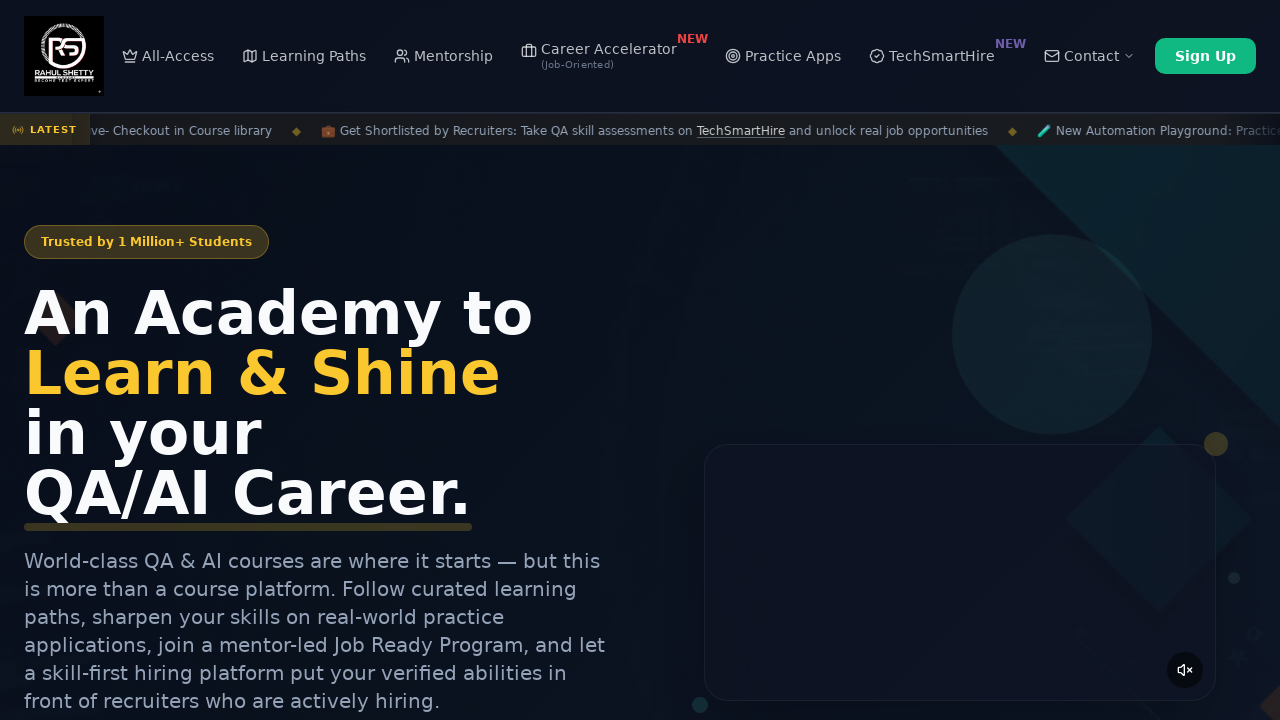

Navigated to Selenium practice page
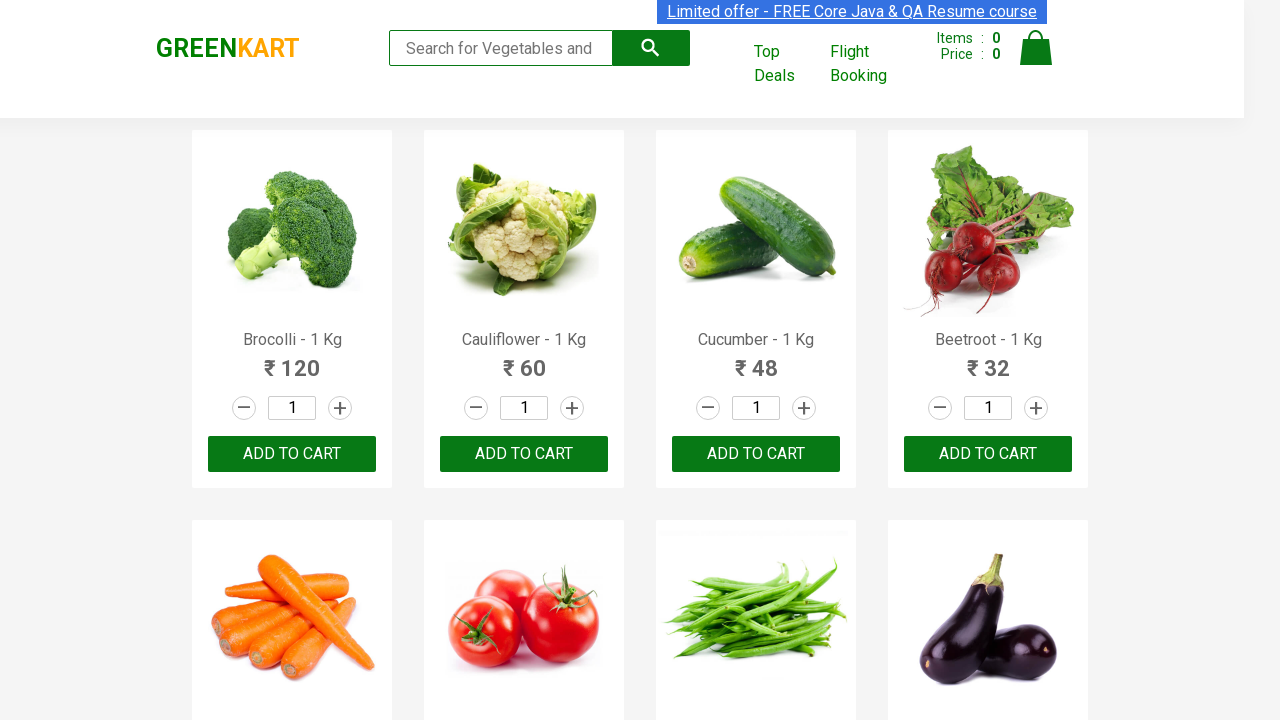

Navigated back to previous page in browser history
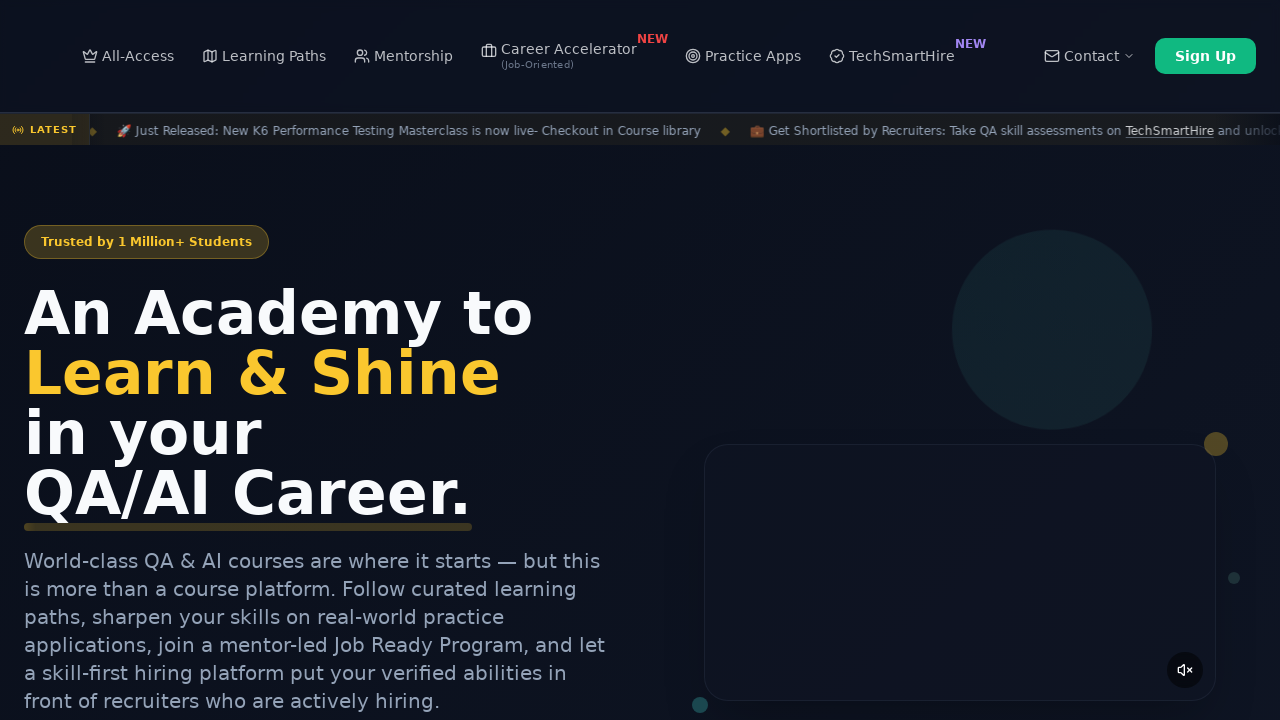

Refreshed the current page
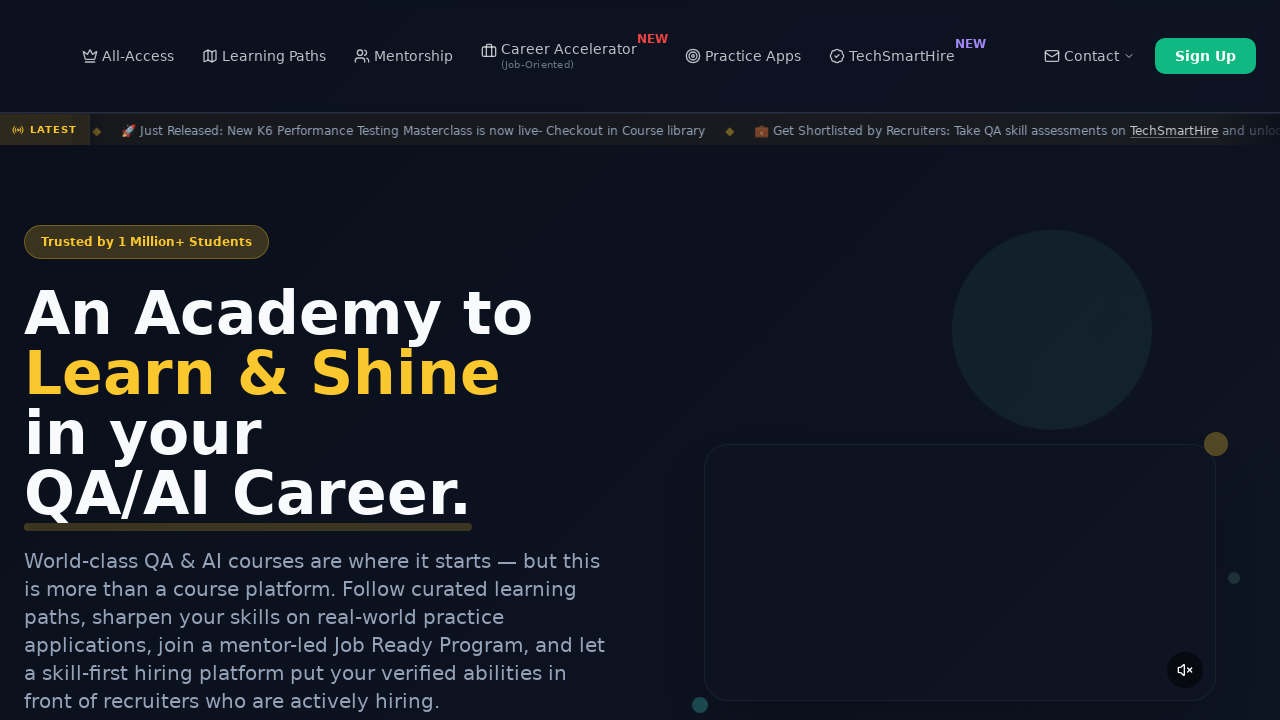

Navigated forward in browser history
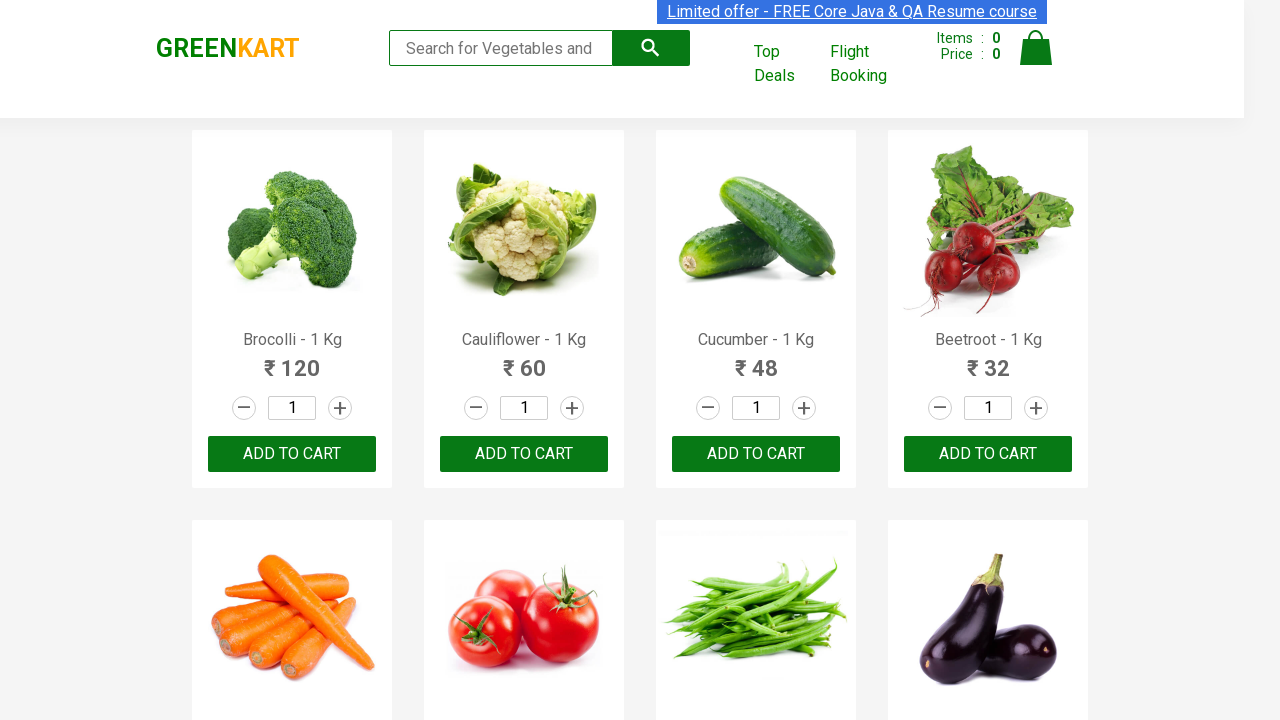

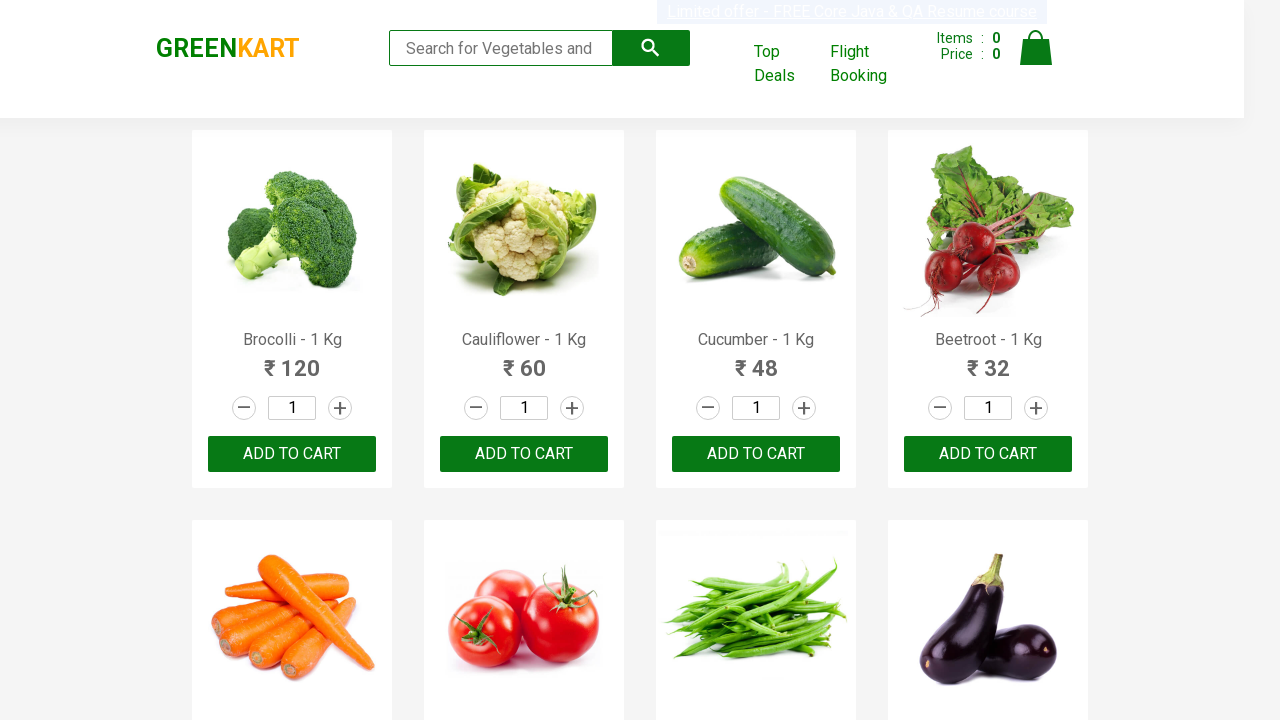